Tests double-click functionality by navigating to Basic Elements section, scrolling to the bottom of the page, and performing a double-click action on a specific element

Starting URL: http://automationbykrishna.com/

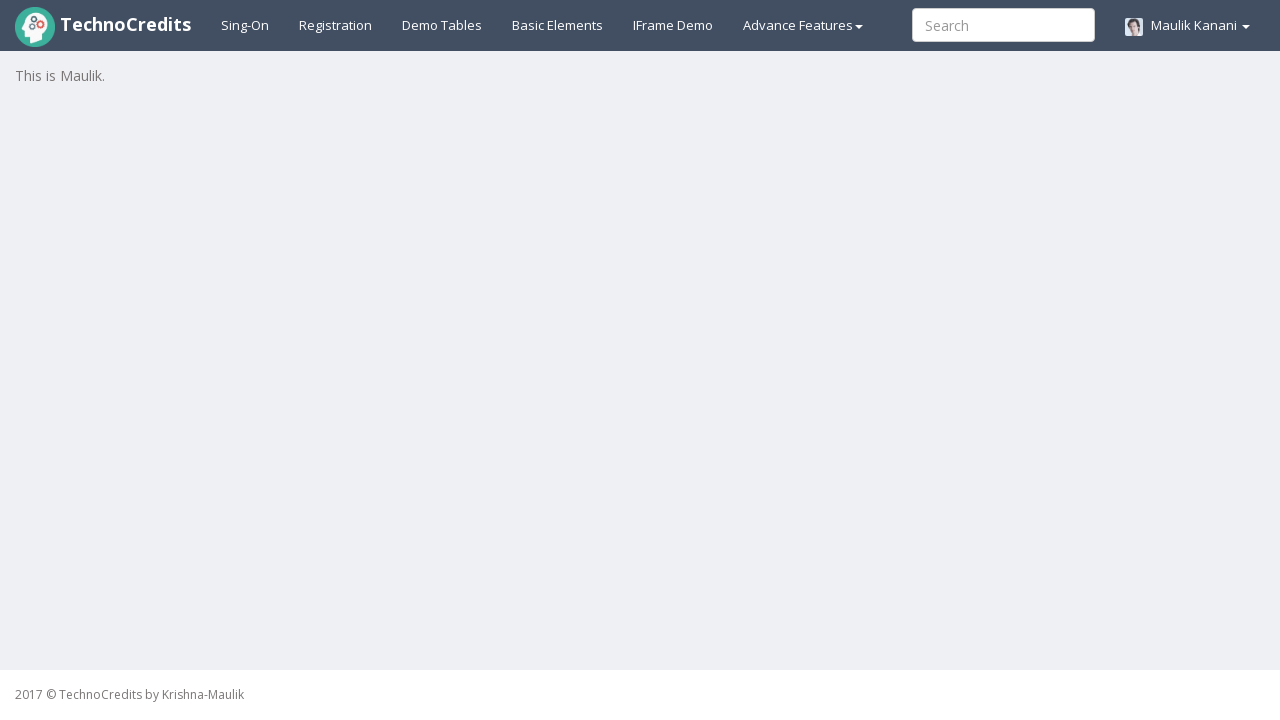

Clicked on Basic Elements link at (558, 25) on xpath=//a[text()='Basic Elements']
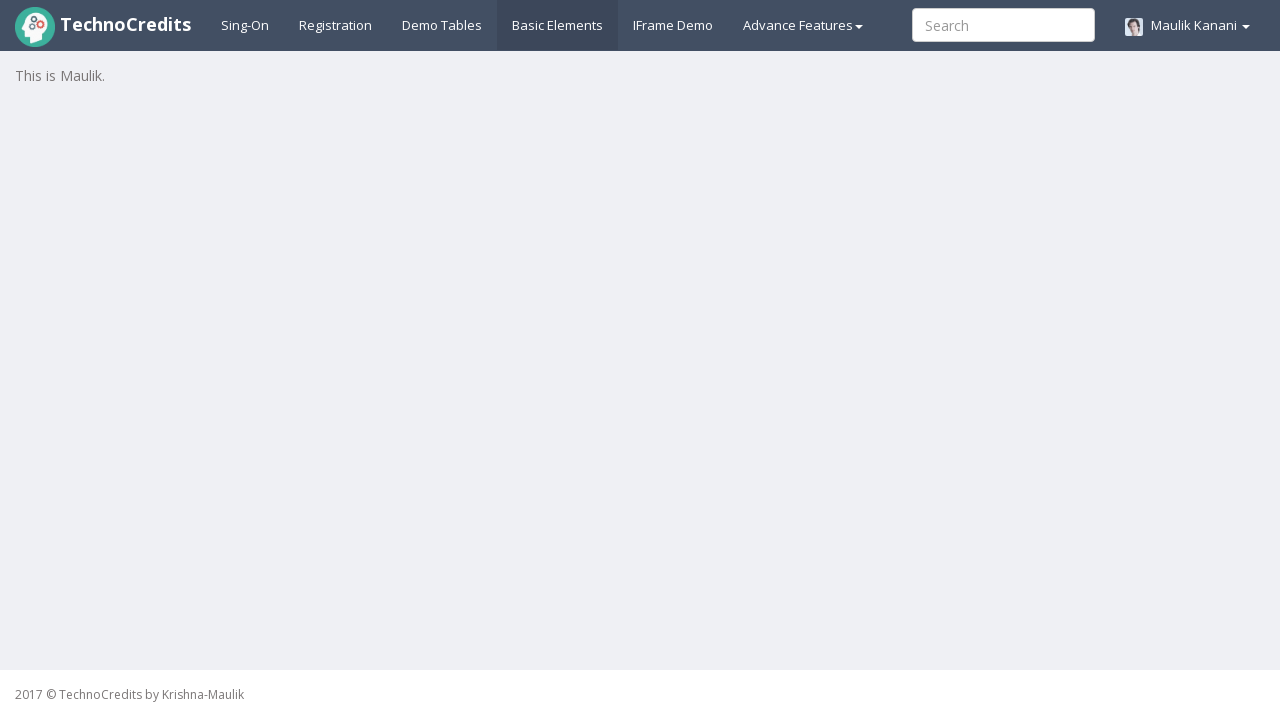

Waited for page to load (networkidle)
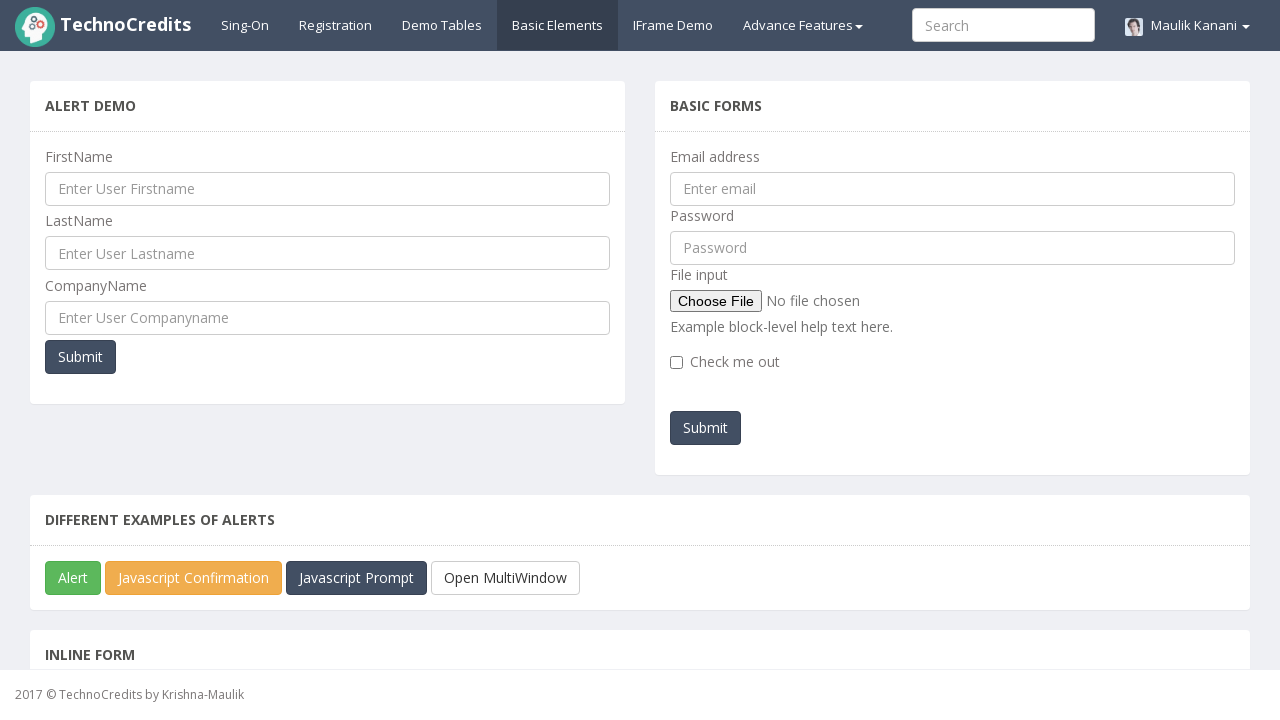

Scrolled to bottom of the page
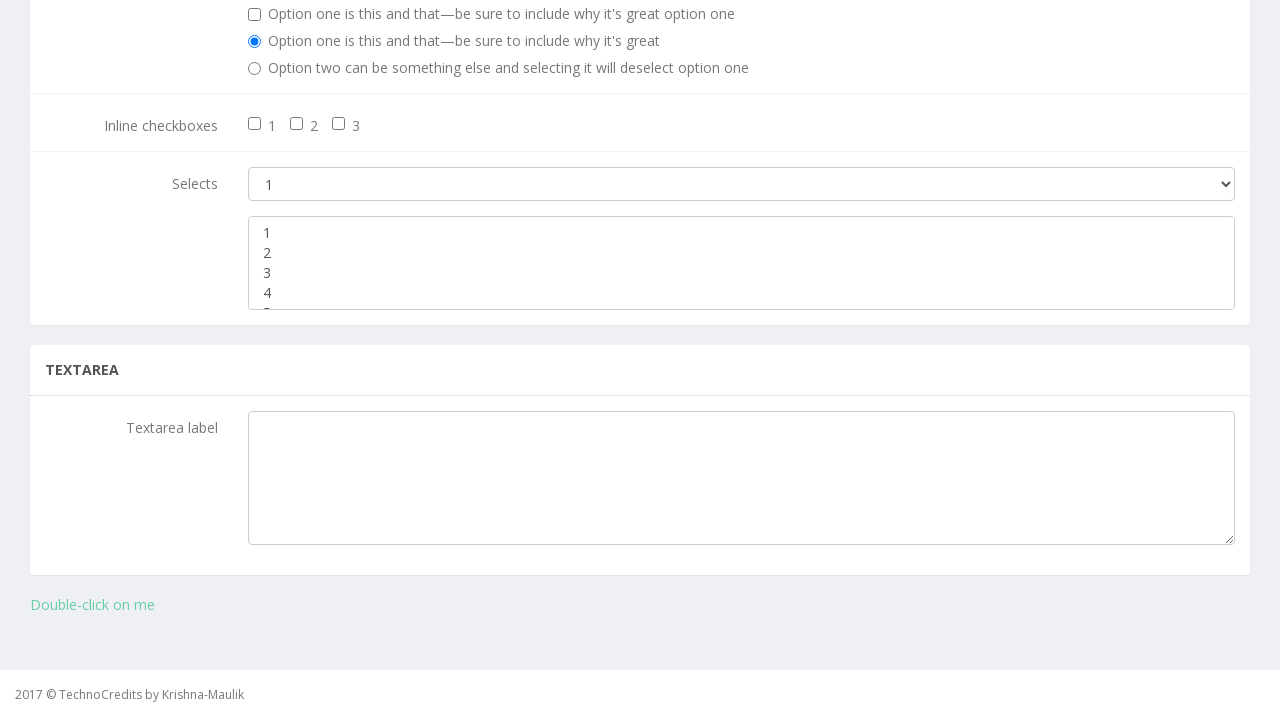

Performed double-click action on double-click element at (92, 605) on xpath=//a[@ondblclick='doubleClick()']
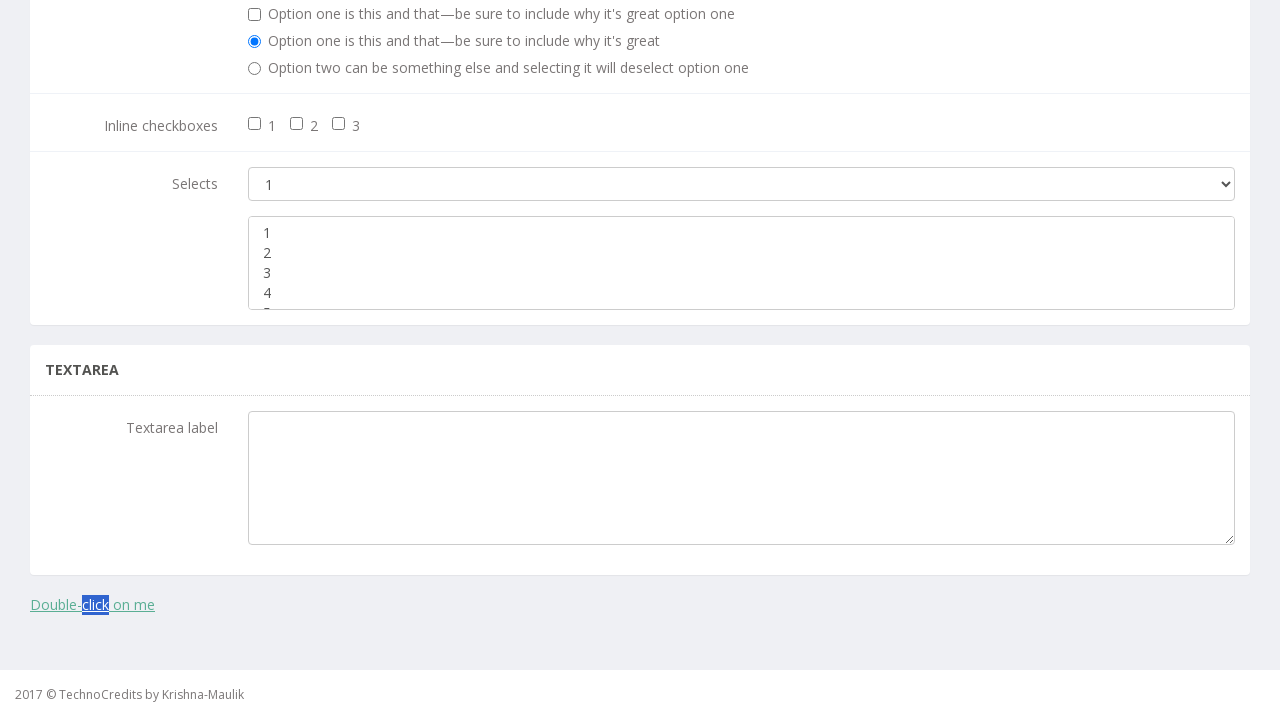

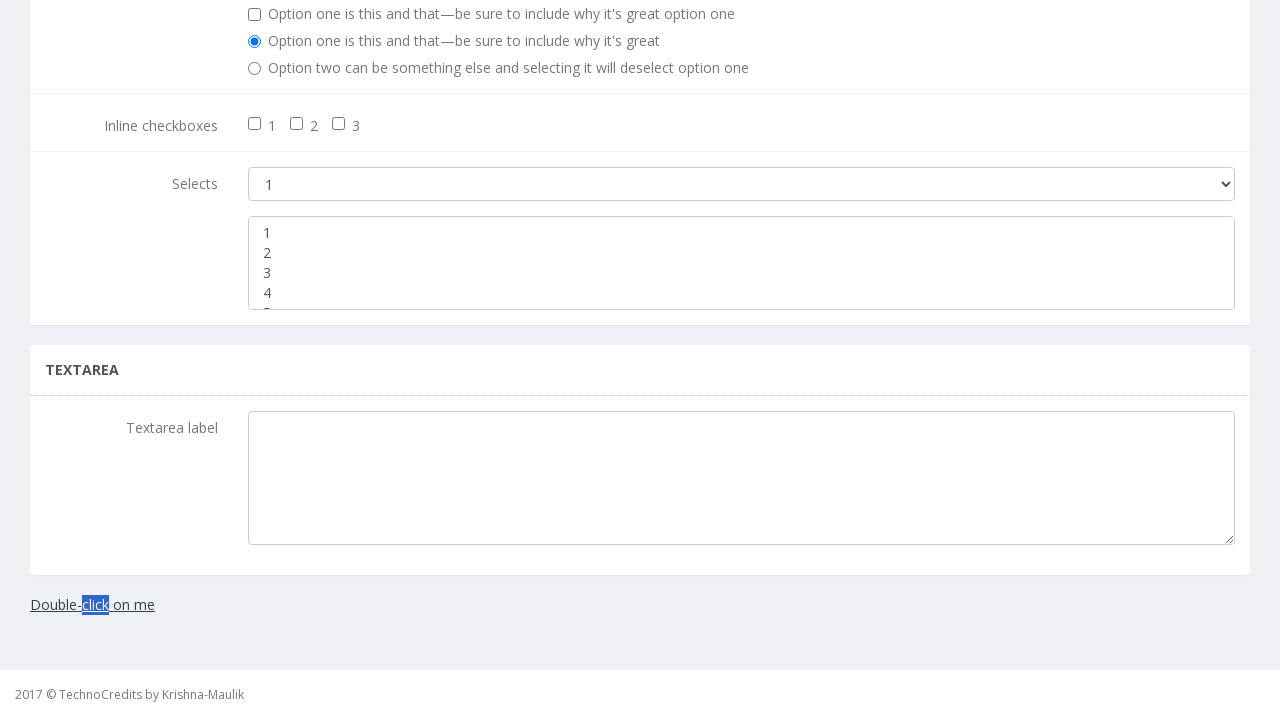